Tests that Clear completed button is hidden when no items are completed

Starting URL: https://demo.playwright.dev/todomvc

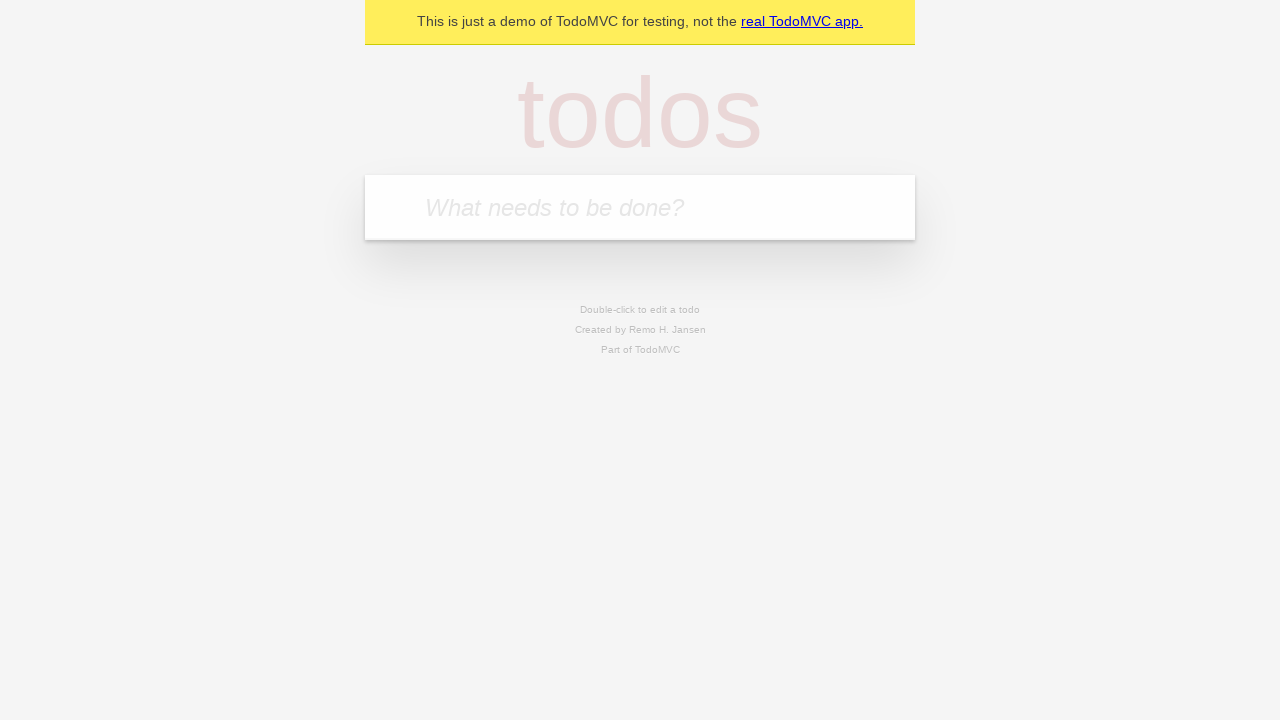

Filled todo input with 'buy some cheese' on internal:attr=[placeholder="What needs to be done?"i]
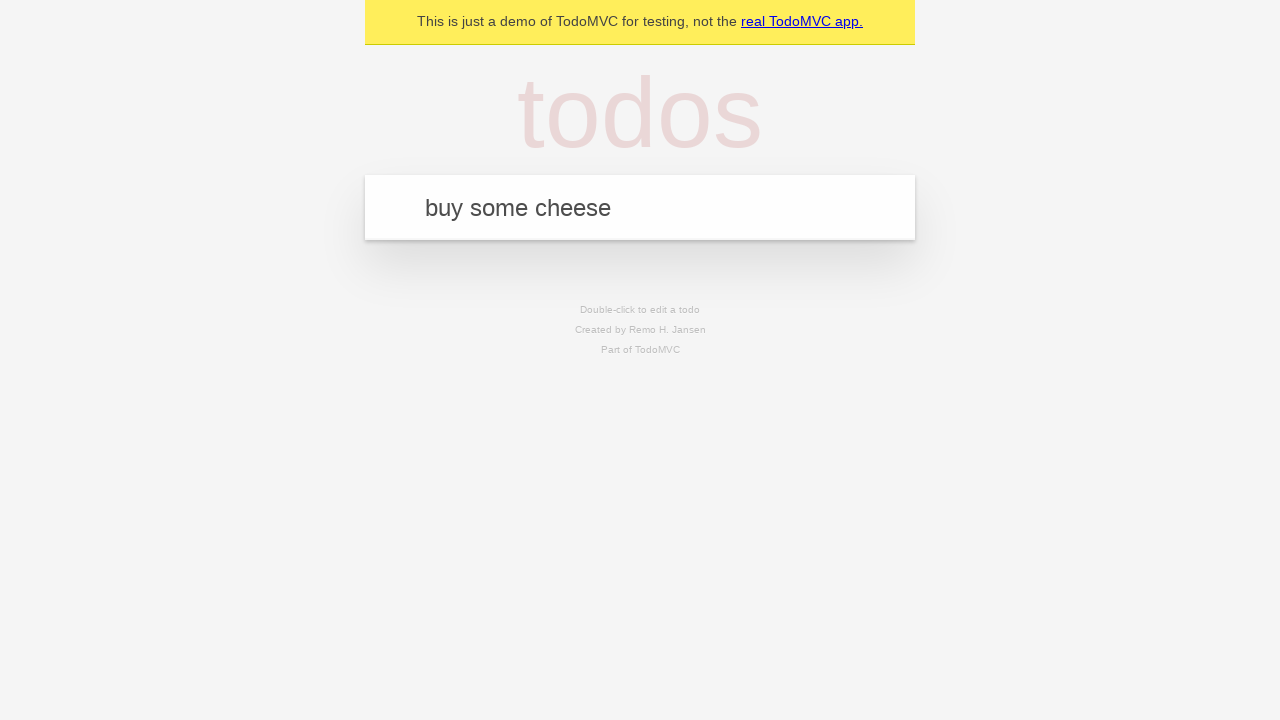

Pressed Enter to add todo 'buy some cheese' on internal:attr=[placeholder="What needs to be done?"i]
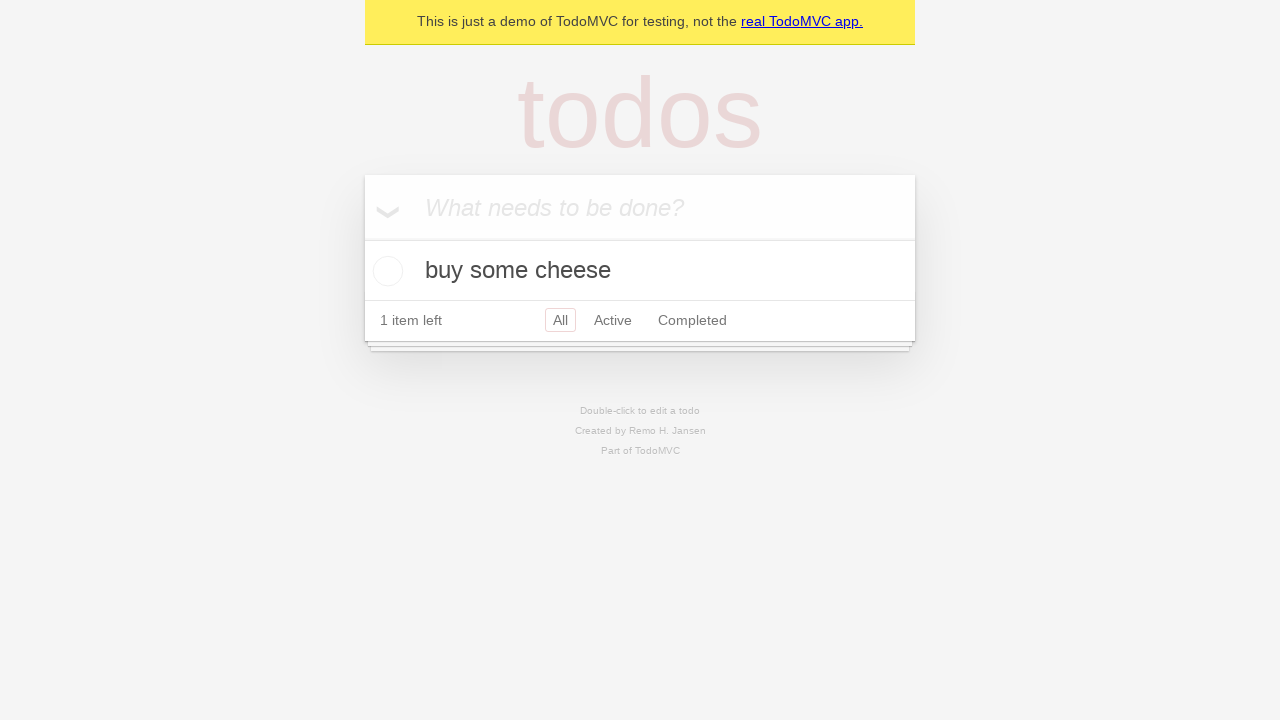

Filled todo input with 'feed the cat' on internal:attr=[placeholder="What needs to be done?"i]
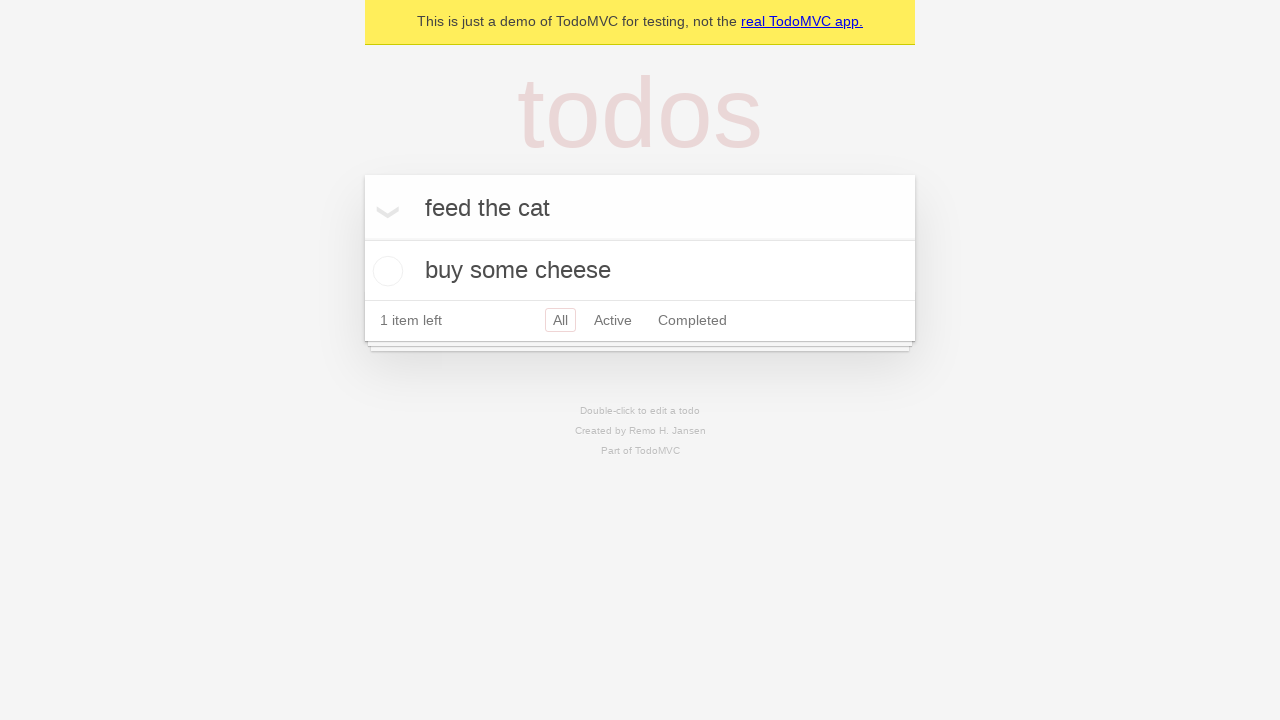

Pressed Enter to add todo 'feed the cat' on internal:attr=[placeholder="What needs to be done?"i]
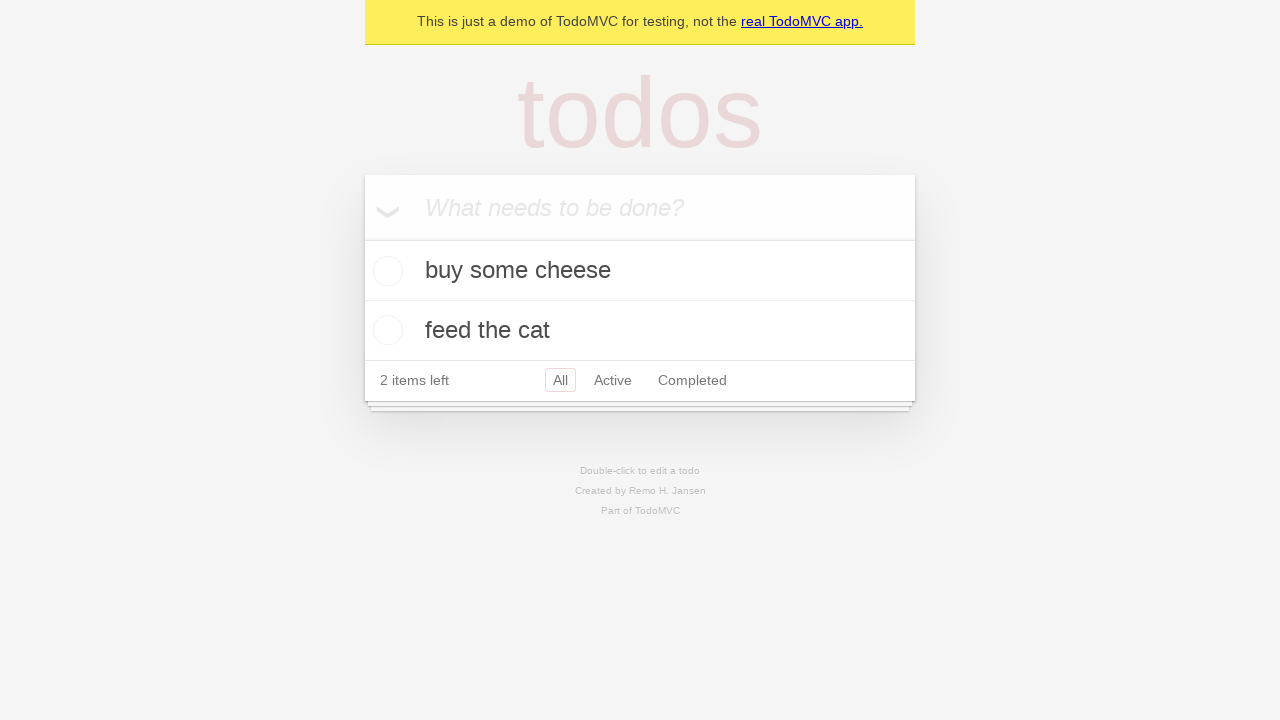

Filled todo input with 'book a doctors appointment' on internal:attr=[placeholder="What needs to be done?"i]
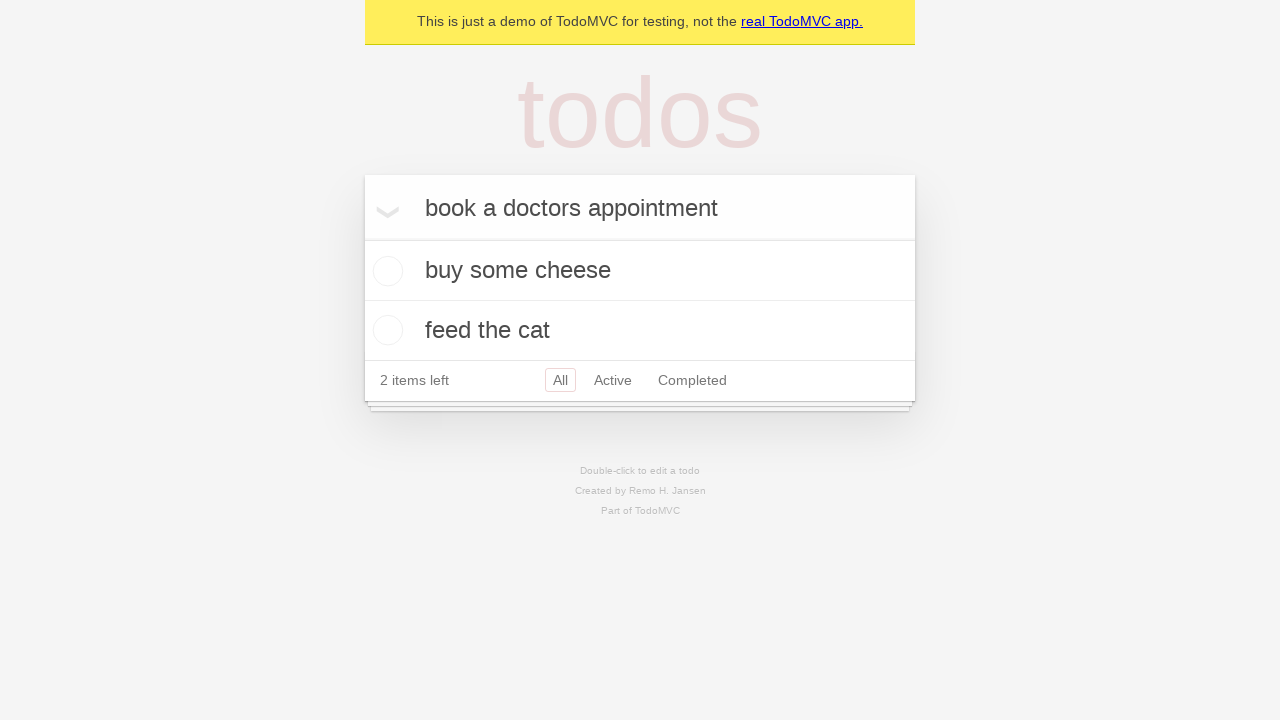

Pressed Enter to add todo 'book a doctors appointment' on internal:attr=[placeholder="What needs to be done?"i]
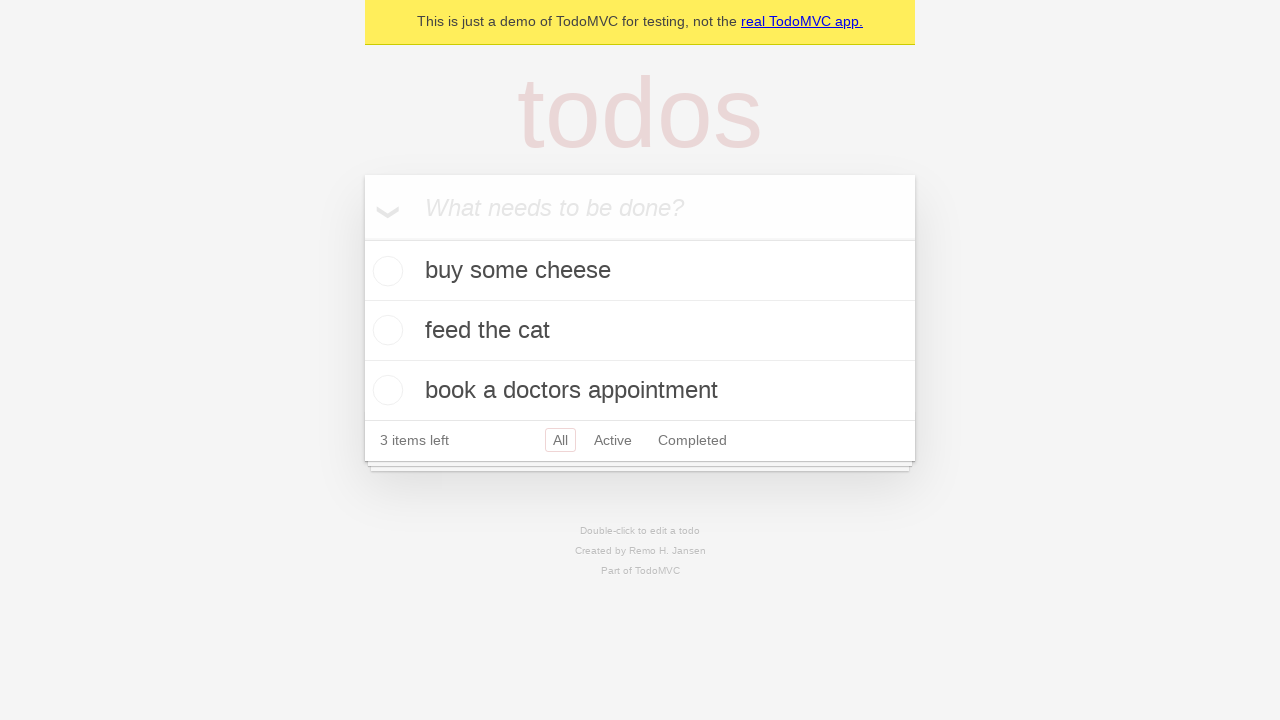

Waited for all 3 todos to be created
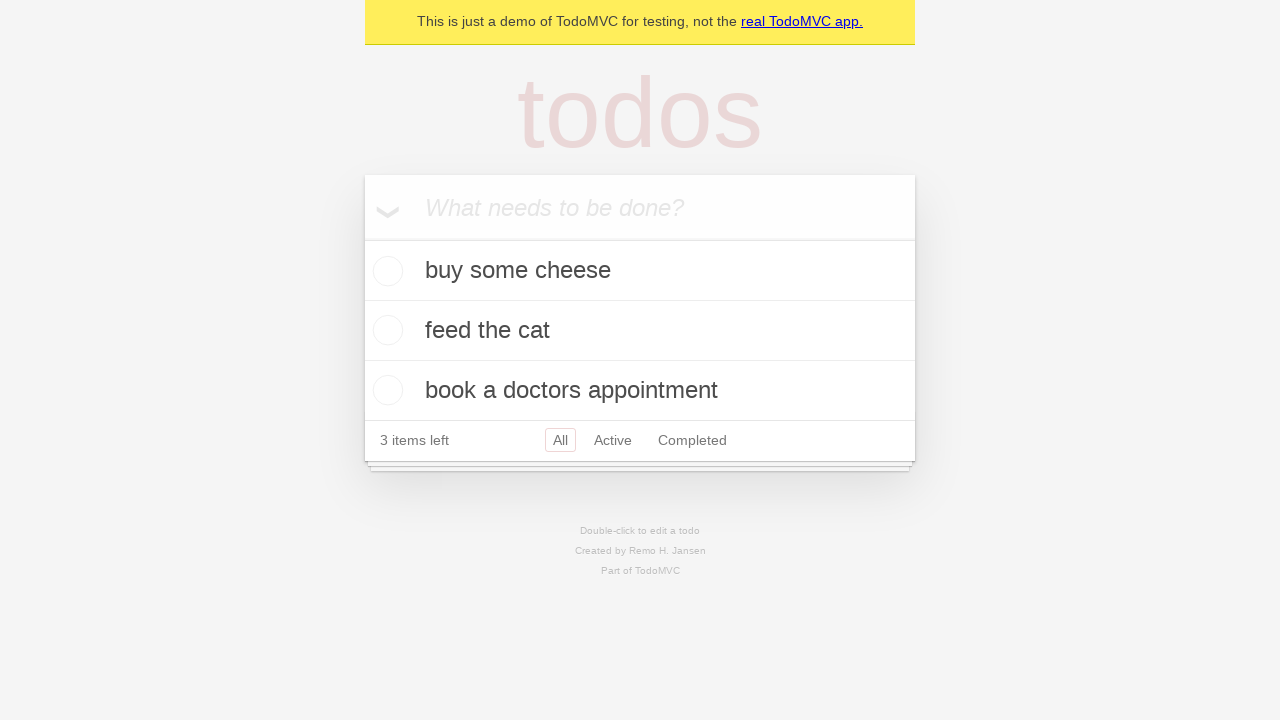

Checked the first todo item as completed at (385, 271) on .todo-list li .toggle >> nth=0
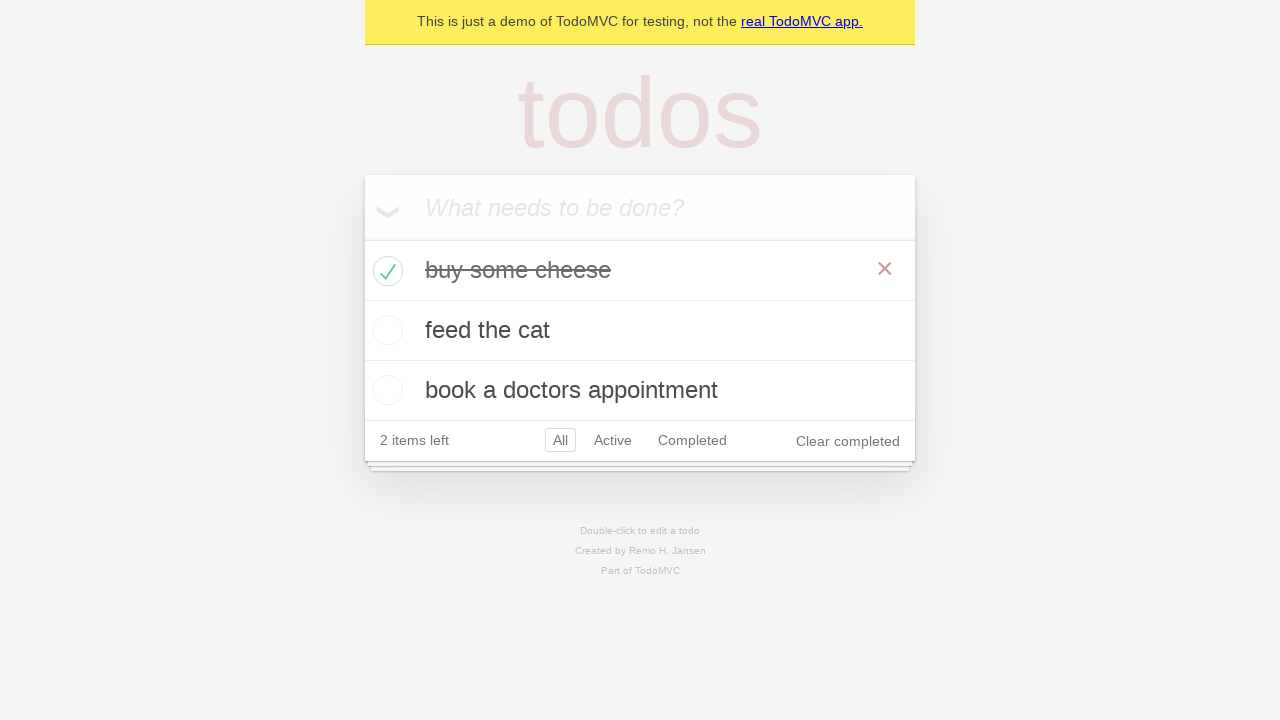

Clicked 'Clear completed' button to remove completed todos at (848, 441) on internal:role=button[name="Clear completed"i]
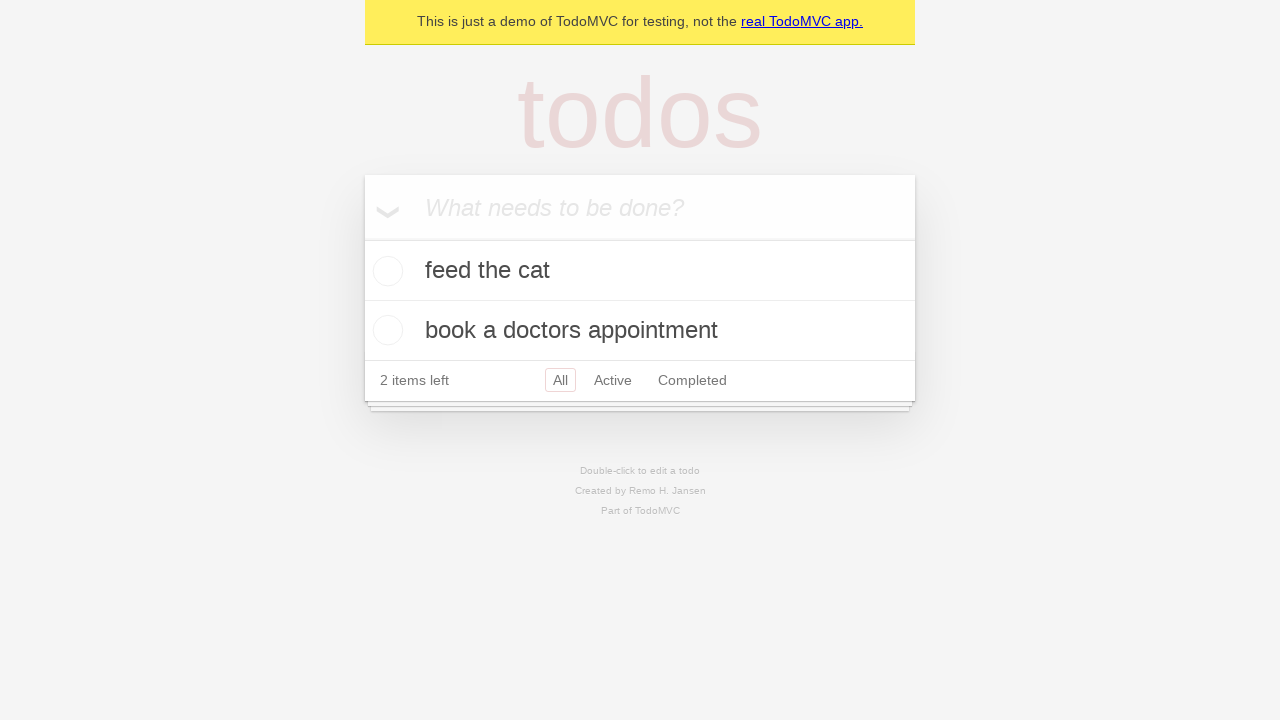

'Clear completed' button is now hidden as no items are completed
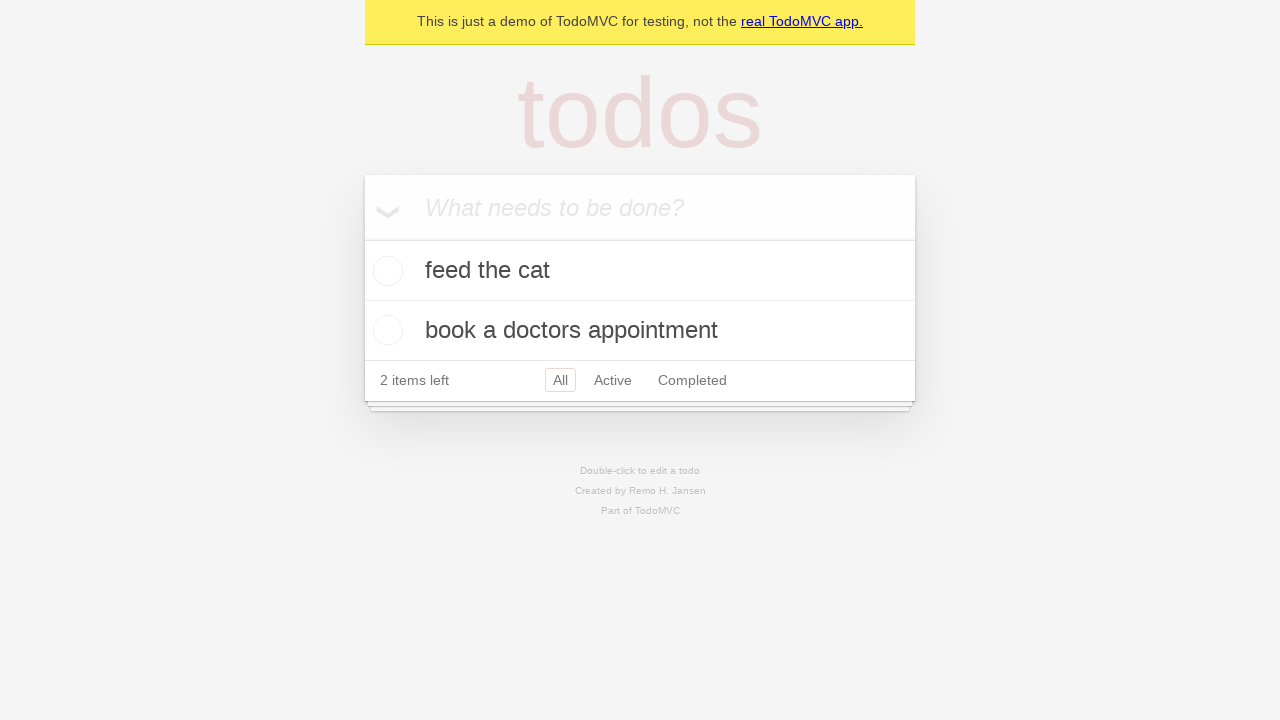

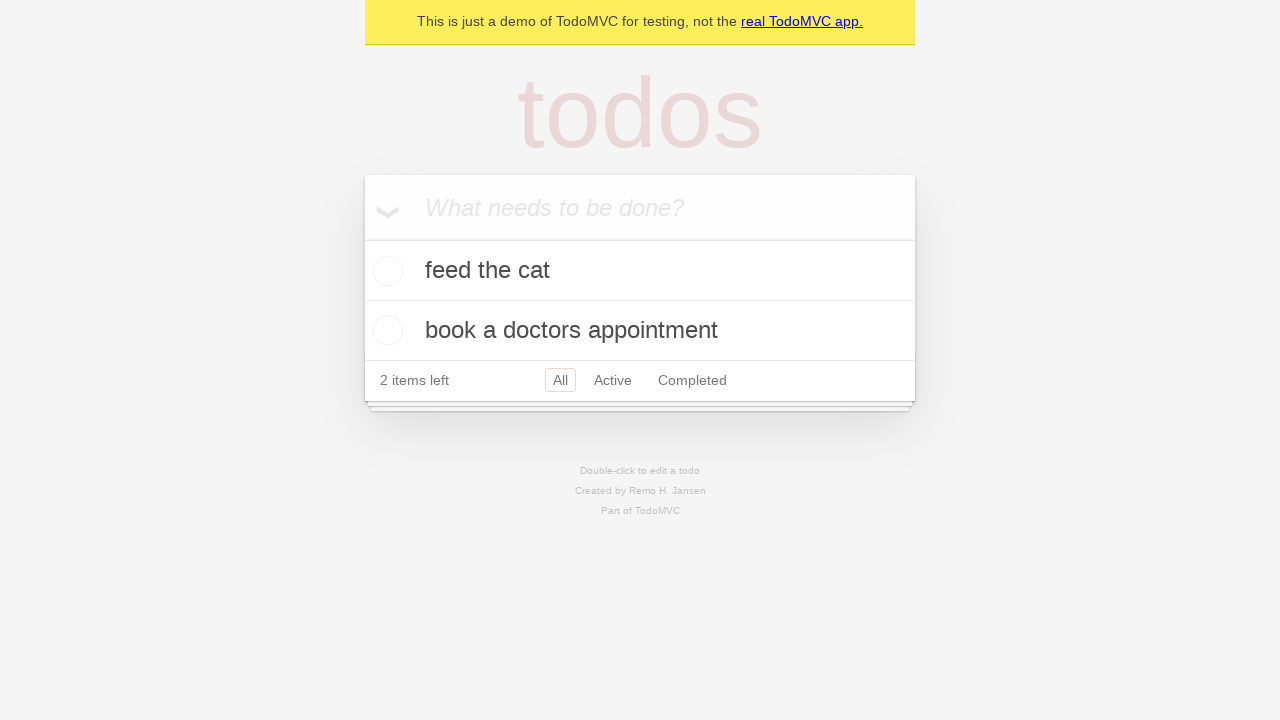